Tests a registration form by filling in required fields (first name, last name, email) and verifying successful submission

Starting URL: http://suninjuly.github.io/registration1.html

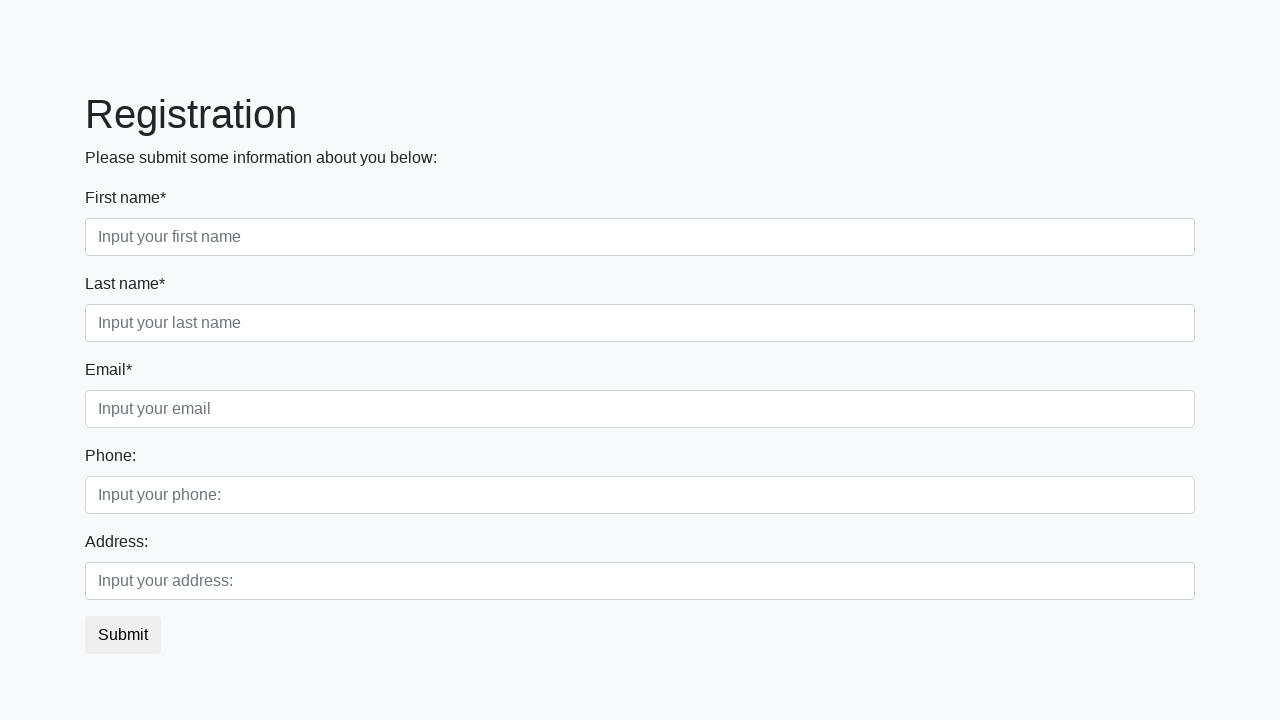

Filled in first name field with 'John' on //div[@class='first_block']//input[@class='form-control first']
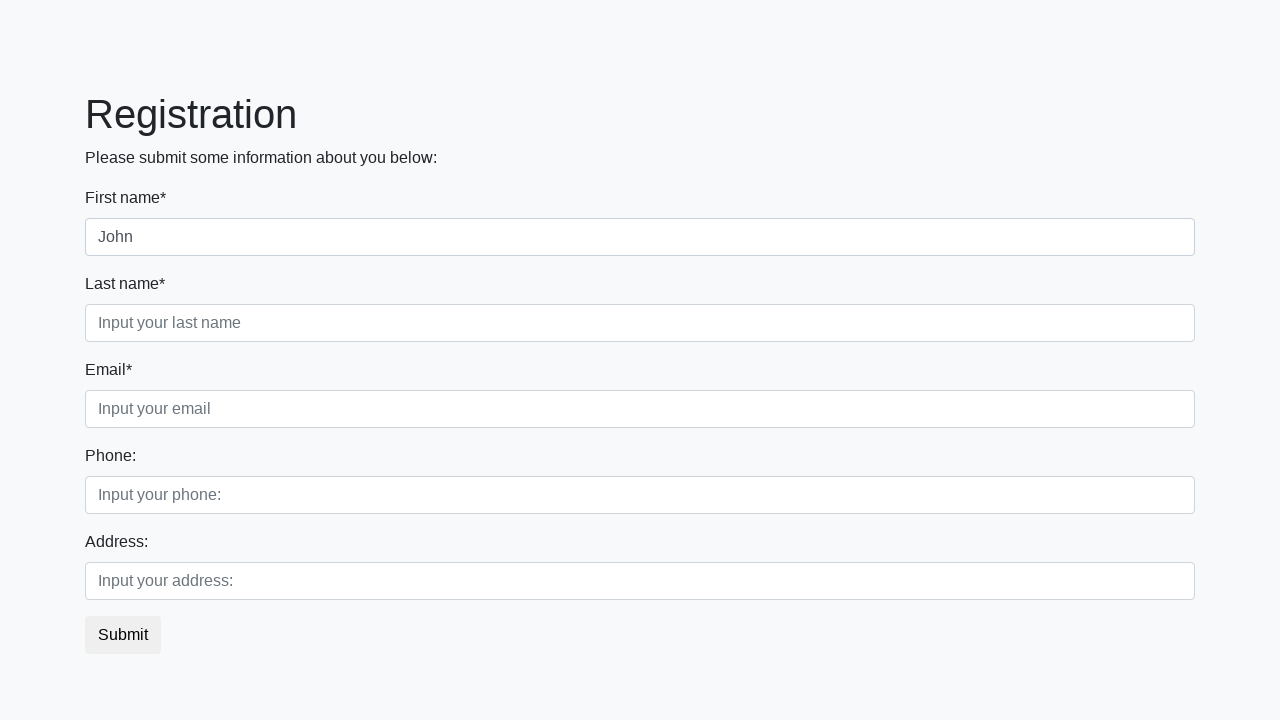

Filled in last name field with 'Smith' on //div[@class='first_block']//input[@class='form-control second']
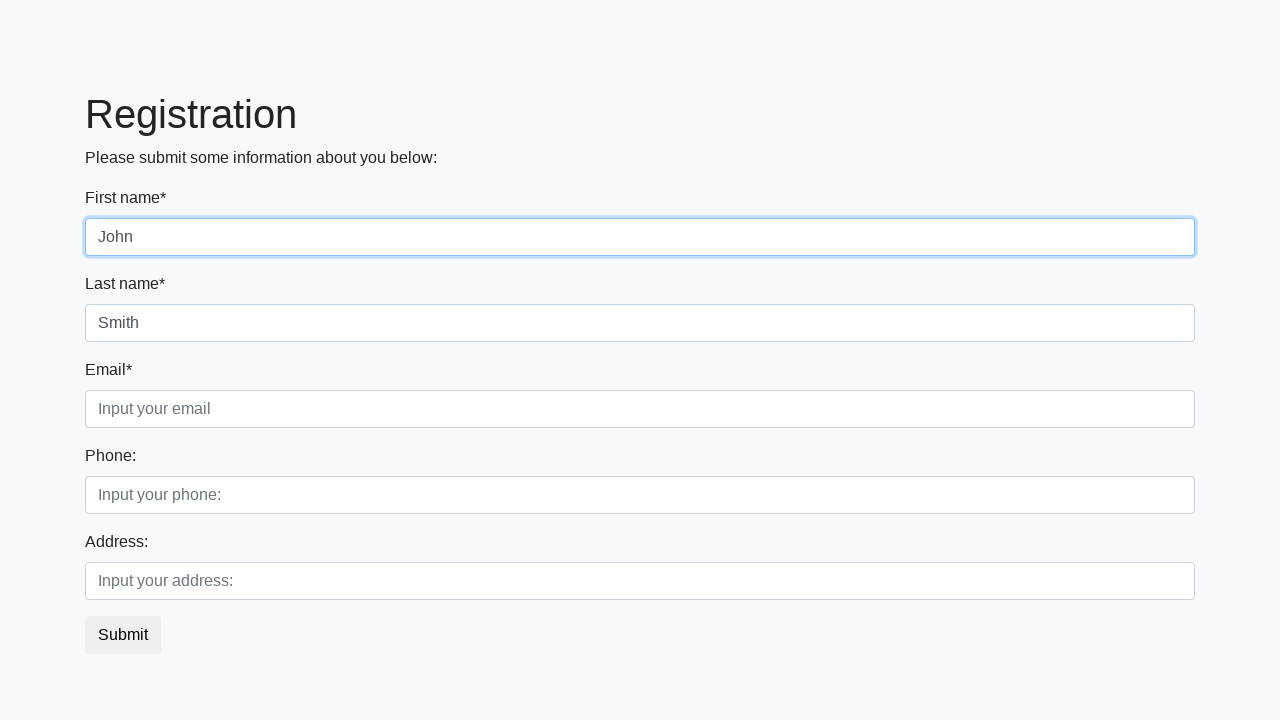

Filled in email field with 'john.smith@example.com' on //div[@class='first_block']//input[@class='form-control third']
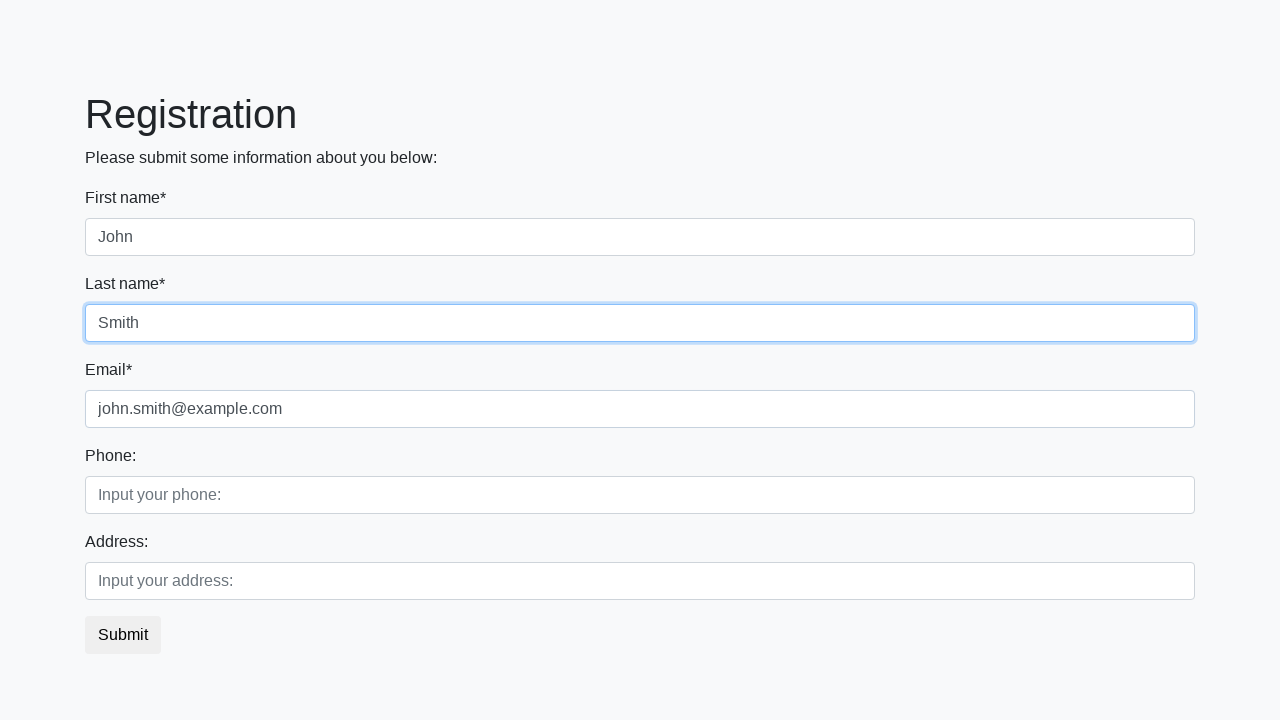

Clicked submit button to register at (123, 635) on button.btn
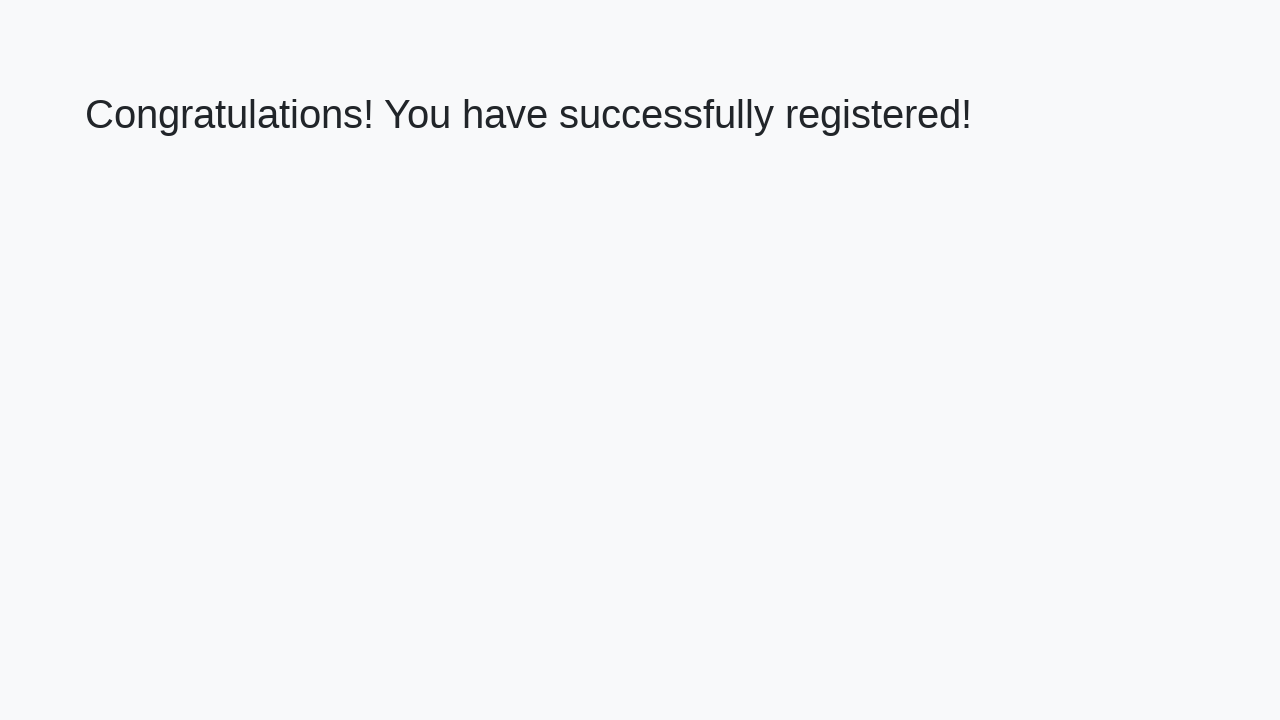

Success message heading loaded
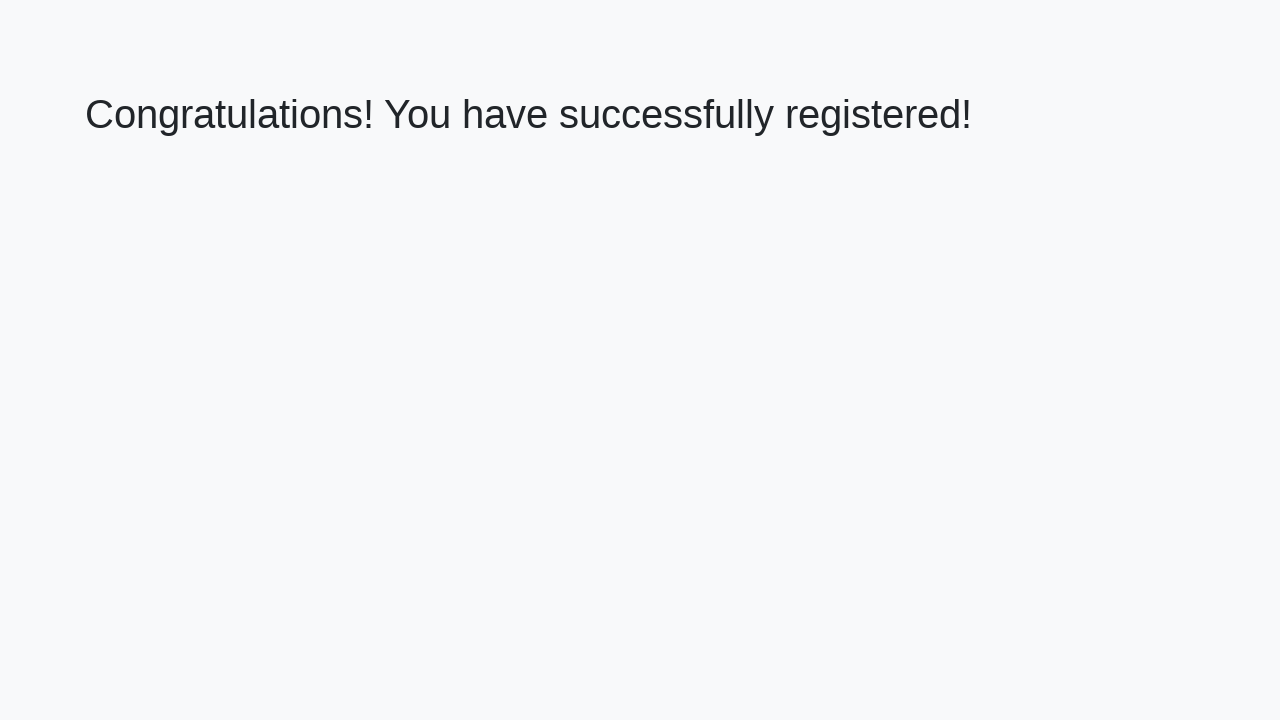

Retrieved success message text
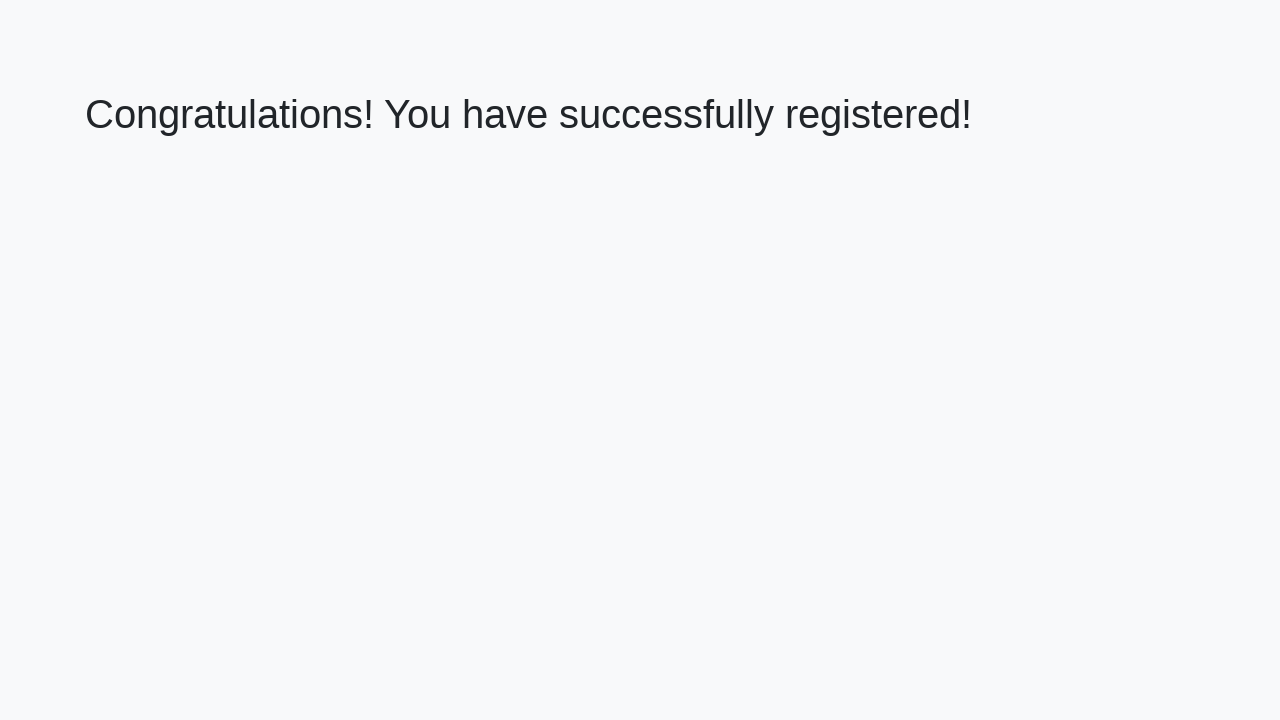

Verified success message matches expected text
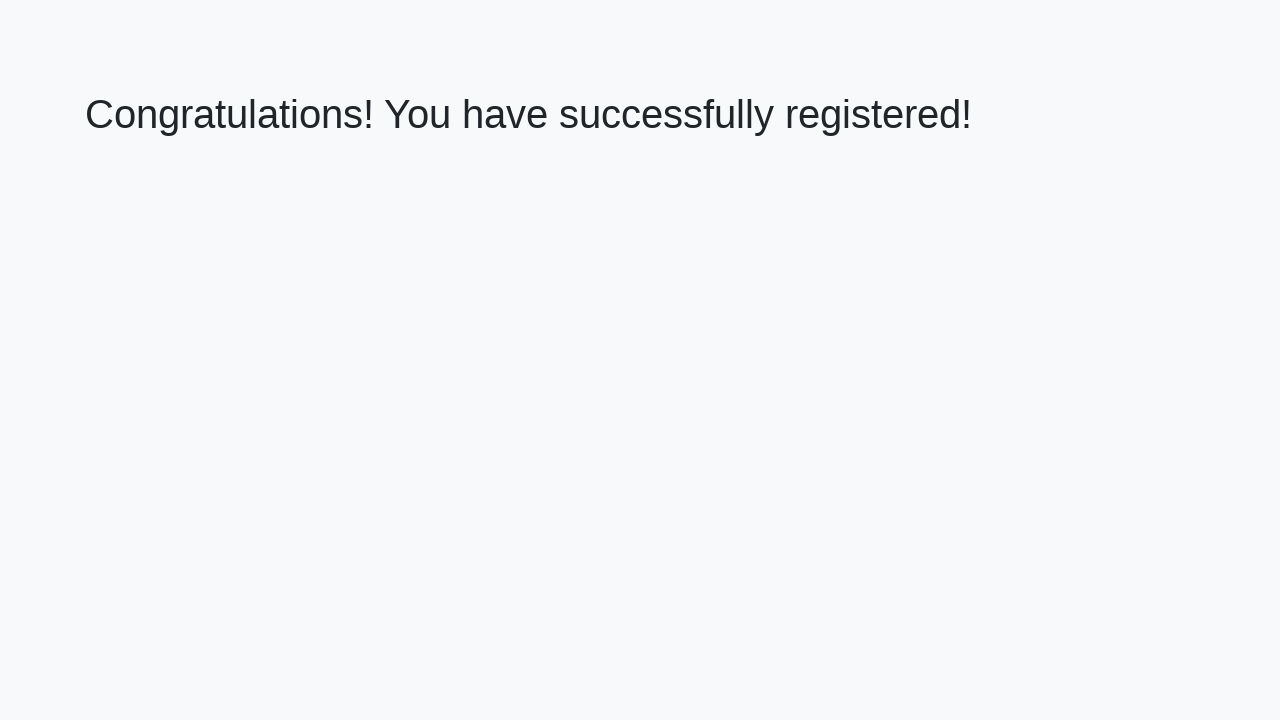

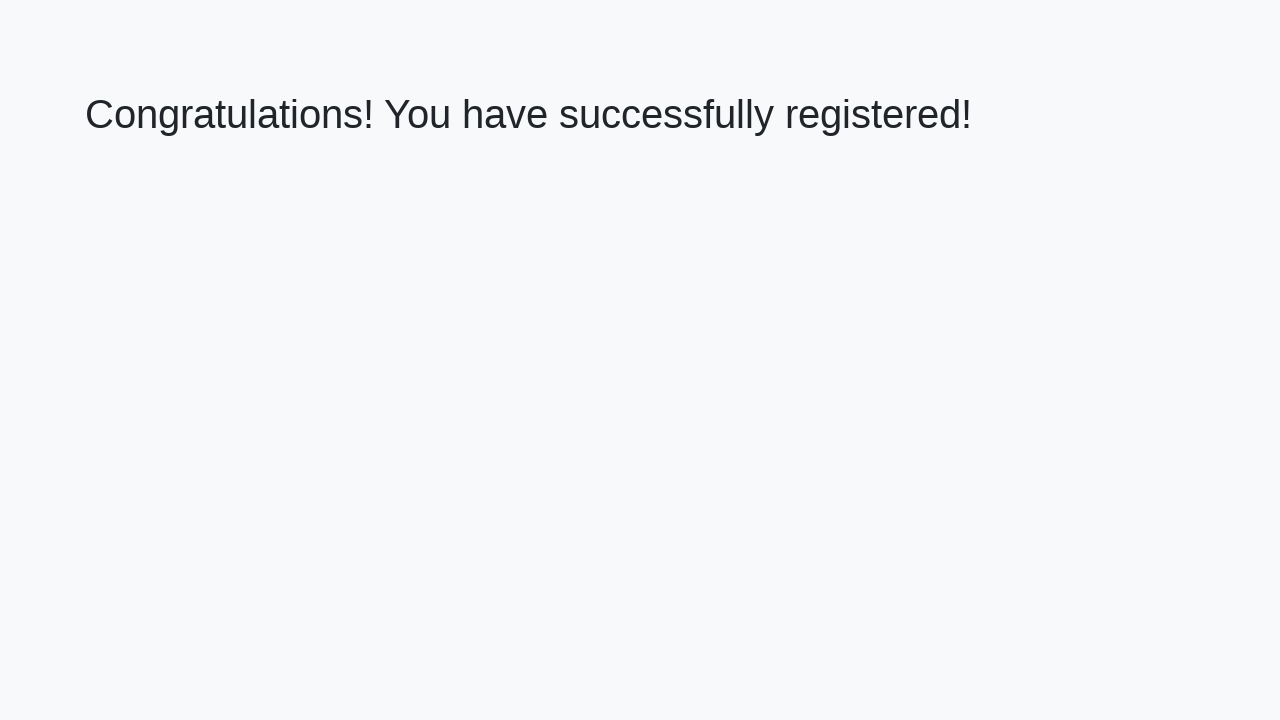